Tests dropdown selection functionality by selecting different options using various methods (by value, index, and visible text)

Starting URL: https://www.hyrtutorials.com/p/html-dropdown-elements-practice.html

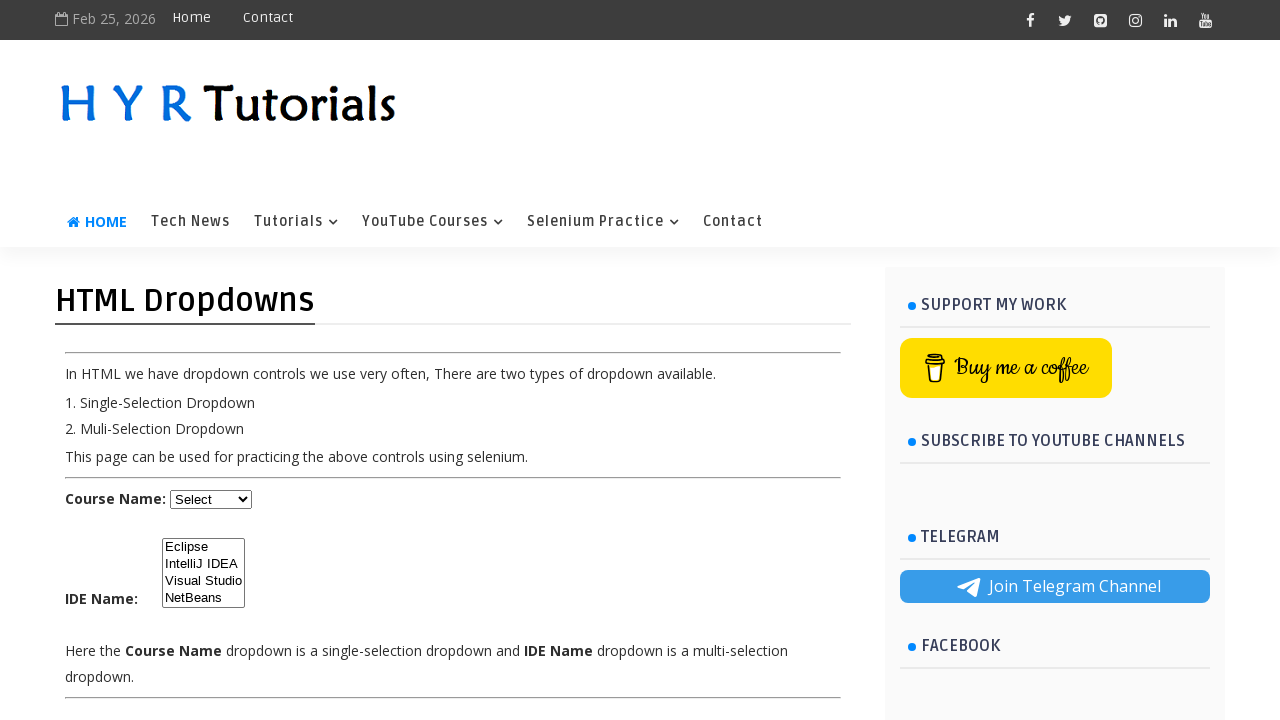

Located dropdown element with id 'course'
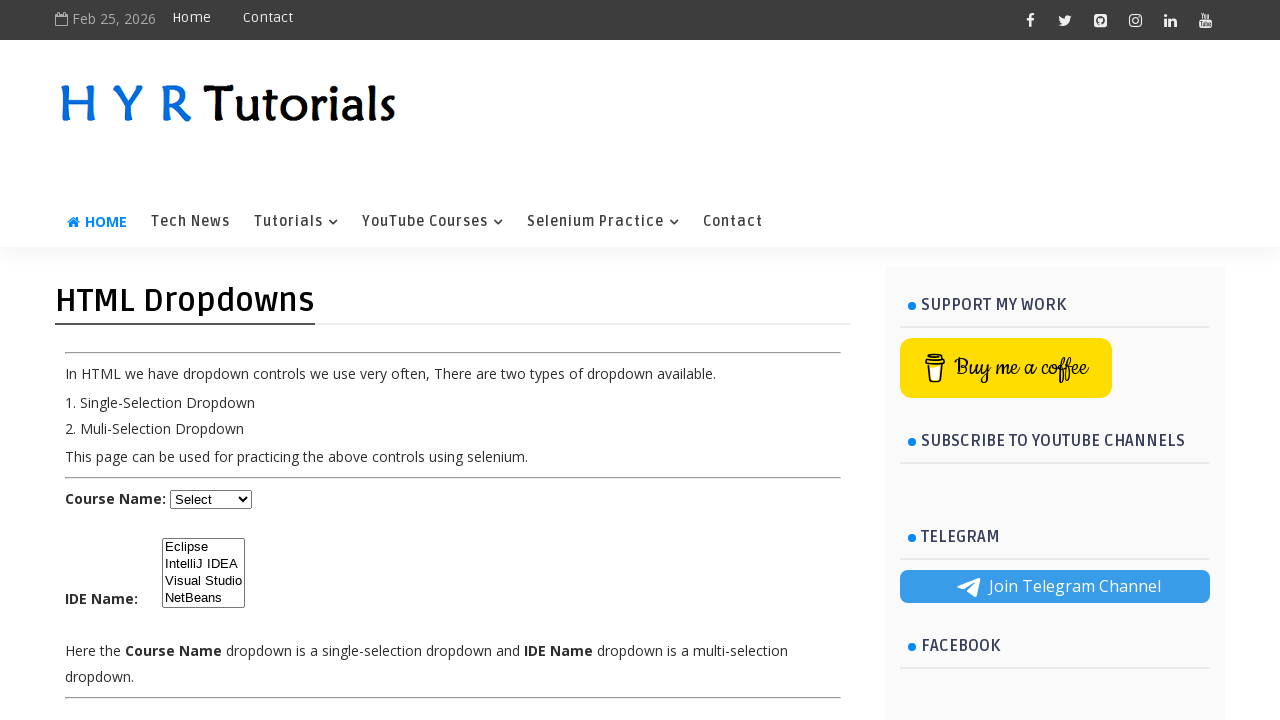

Selected dropdown option by value 'net' on #course
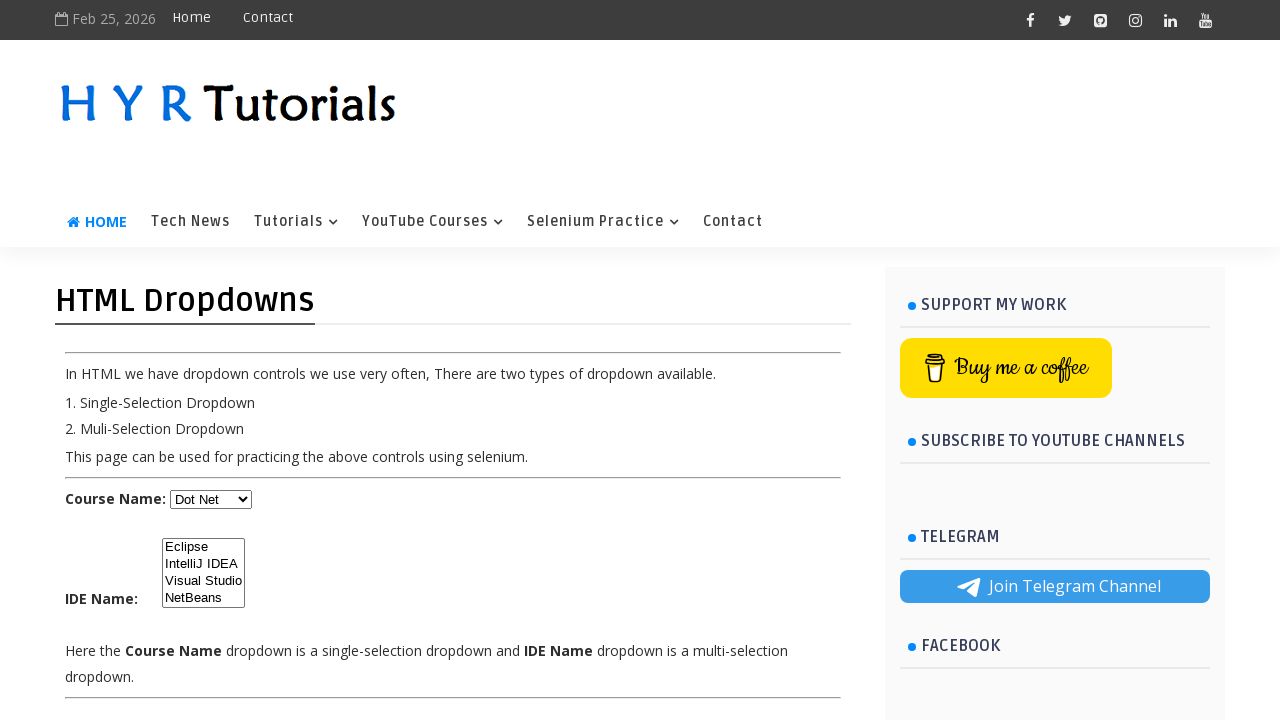

Selected dropdown option by index 1 on #course
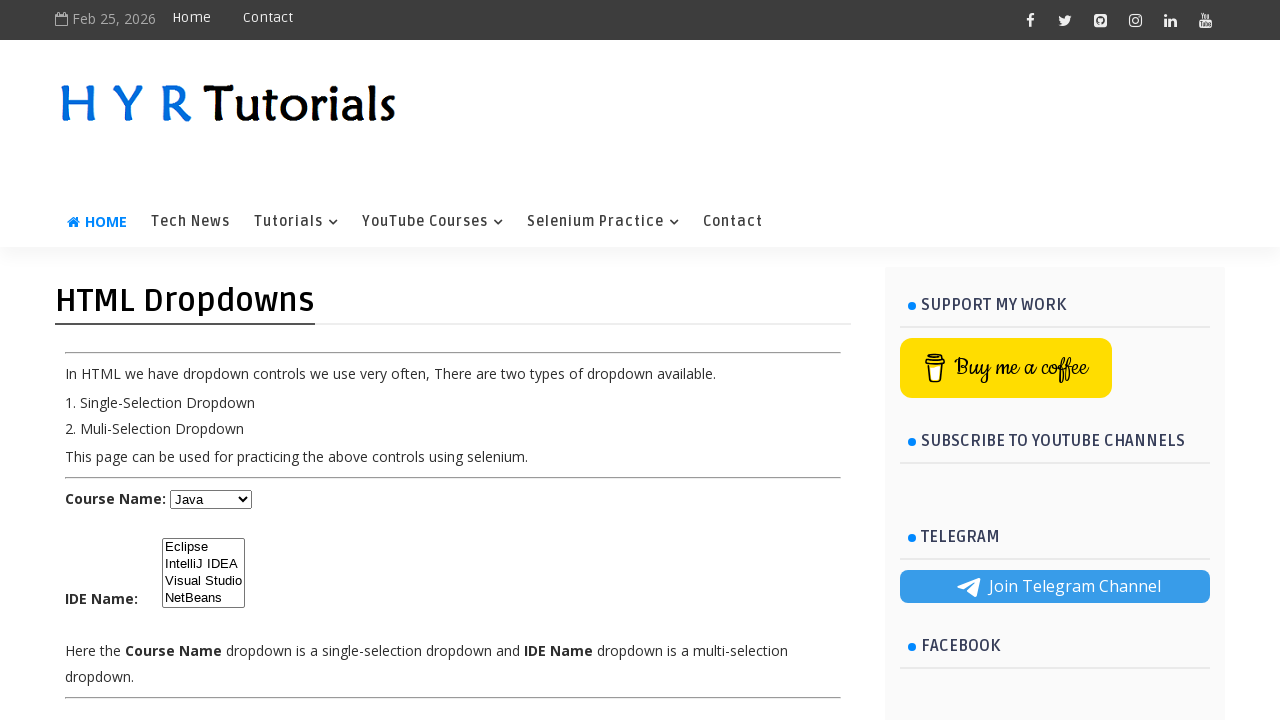

Selected dropdown option by visible text 'Javascript' on #course
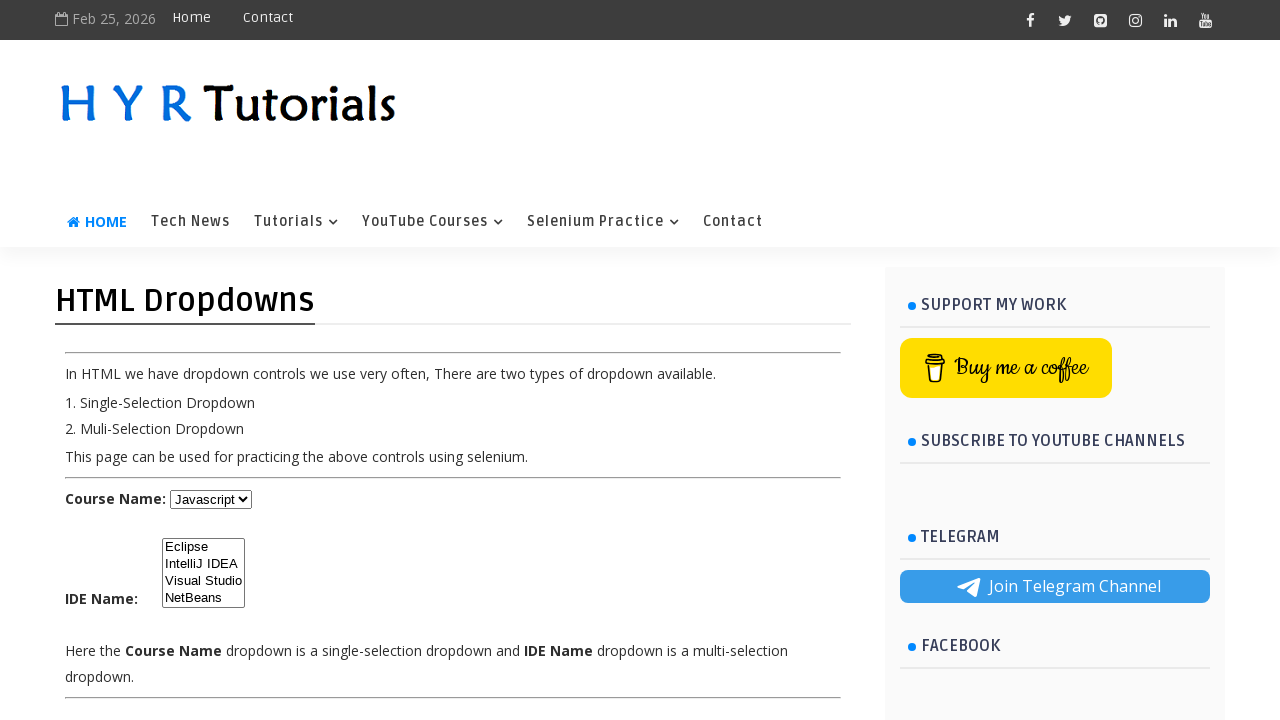

Retrieved selected dropdown value: js
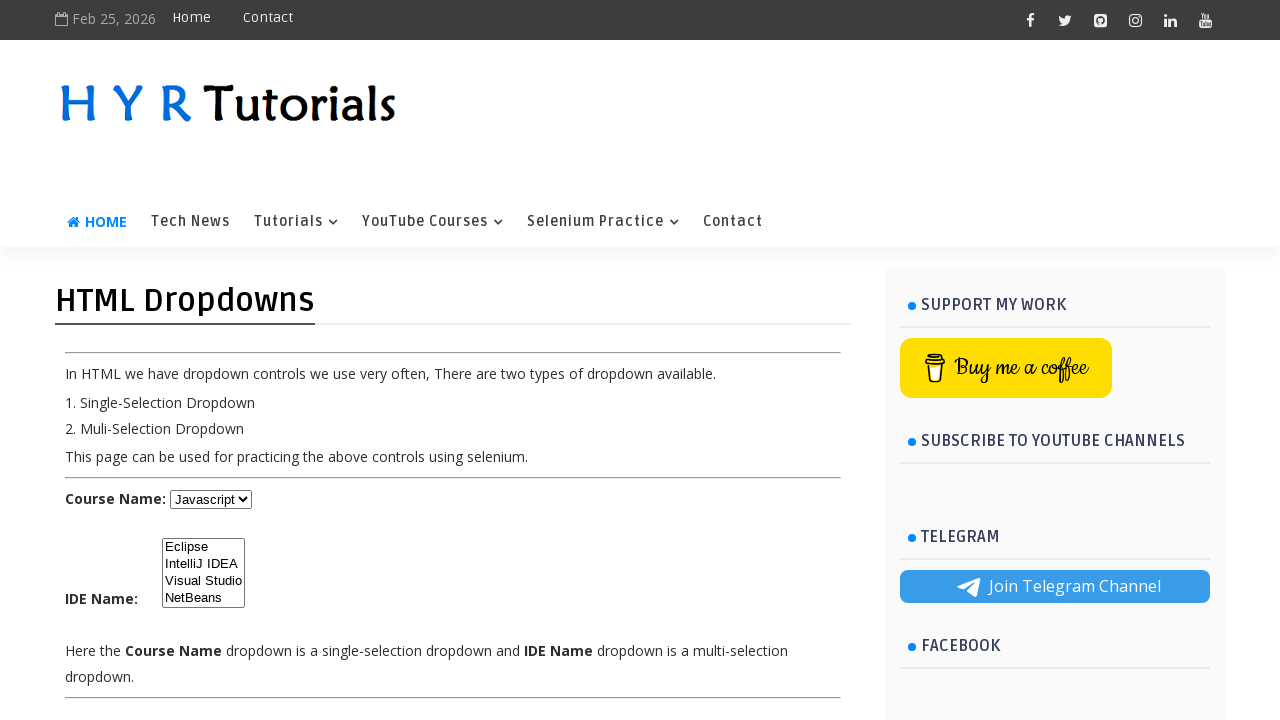

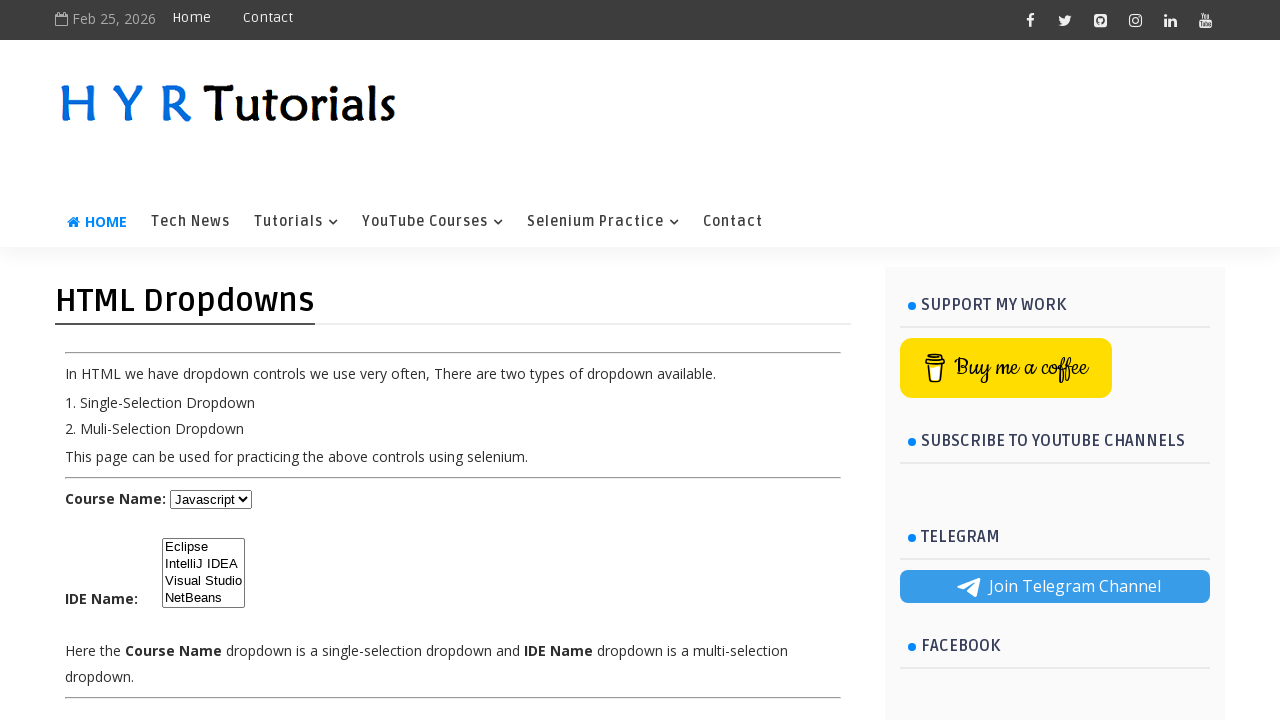